Tests element highlighting functionality by finding an element on a large page and applying a temporary red dashed border style to visually highlight it, then reverting the style back to original.

Starting URL: http://the-internet.herokuapp.com/large

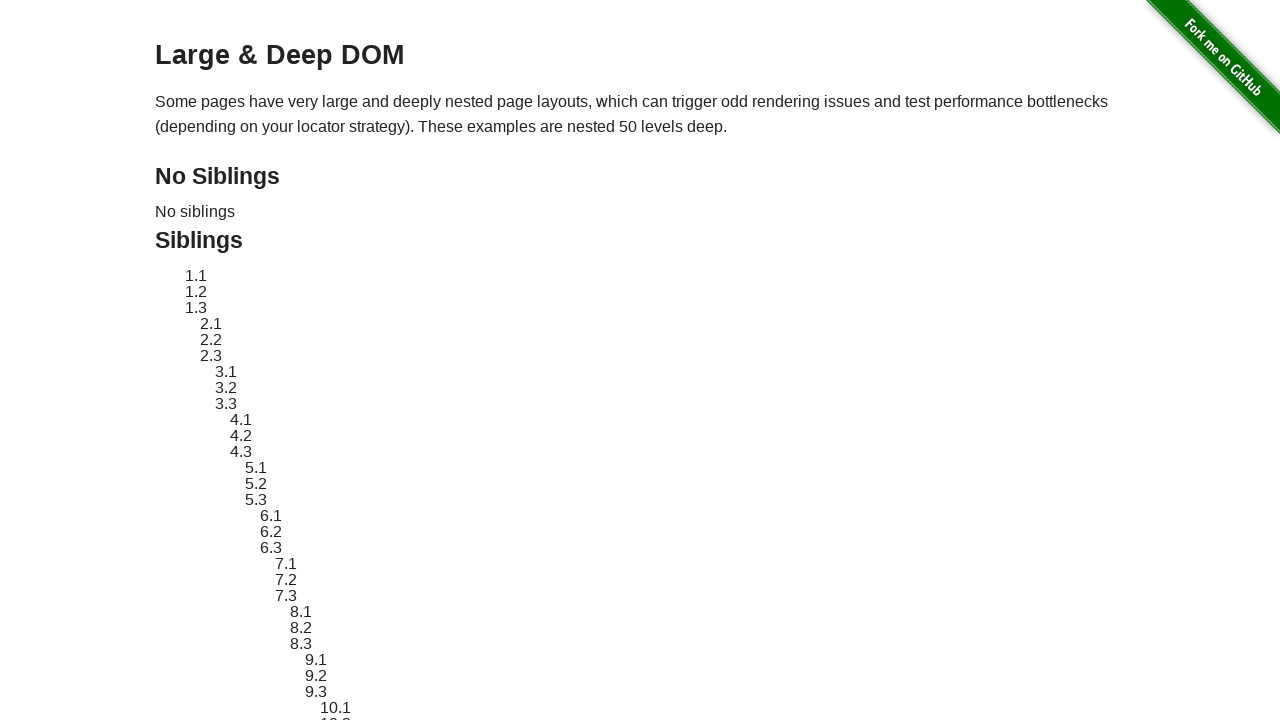

Located element with ID 'sibling-2.3' on the page
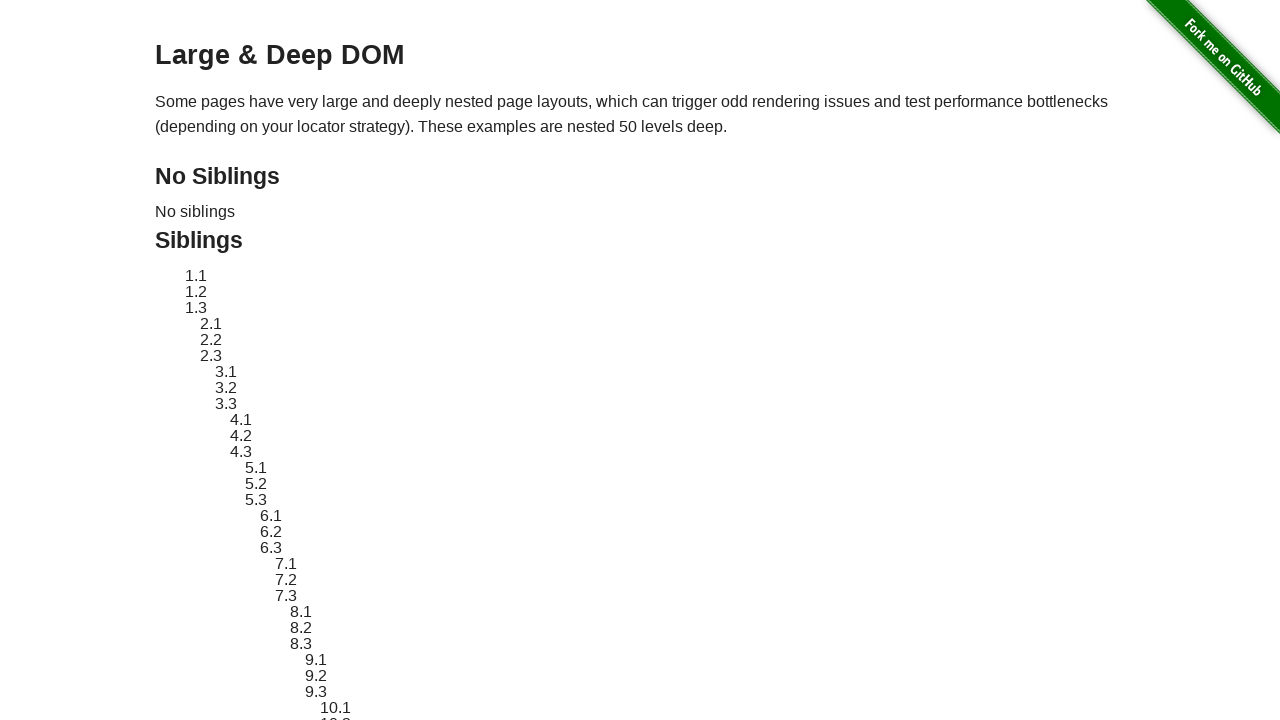

Element became visible
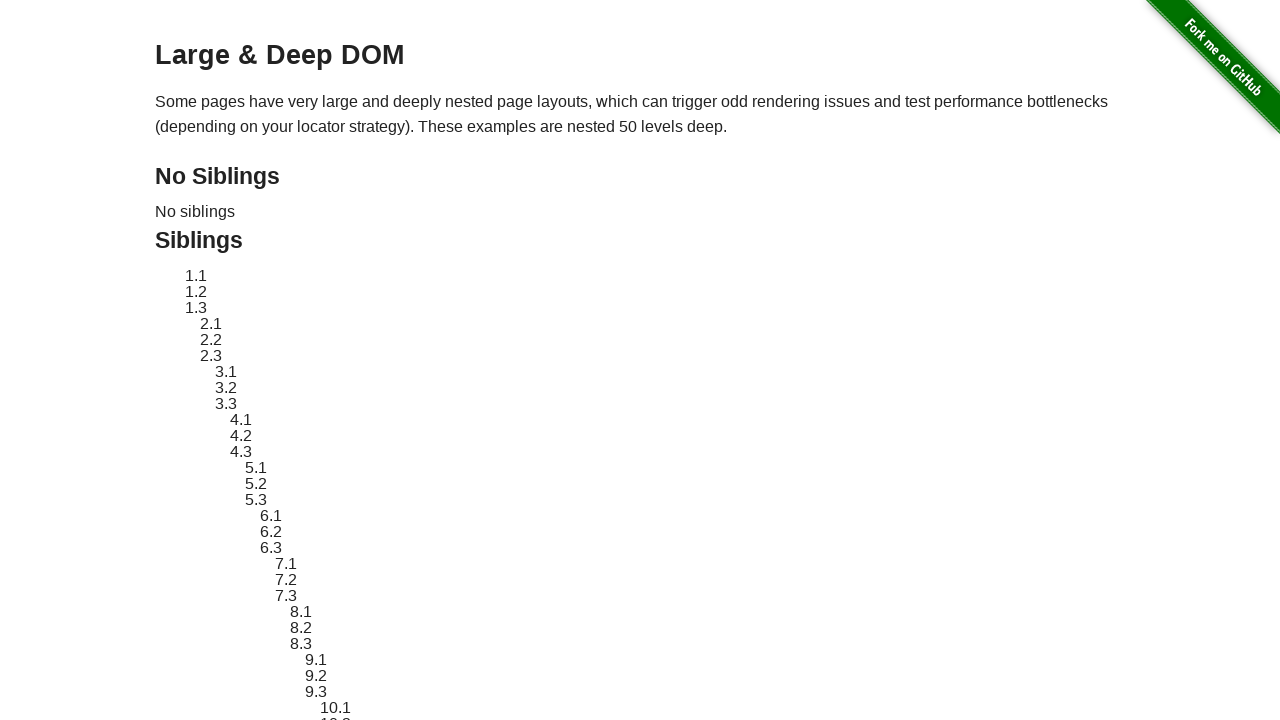

Retrieved and stored original element style
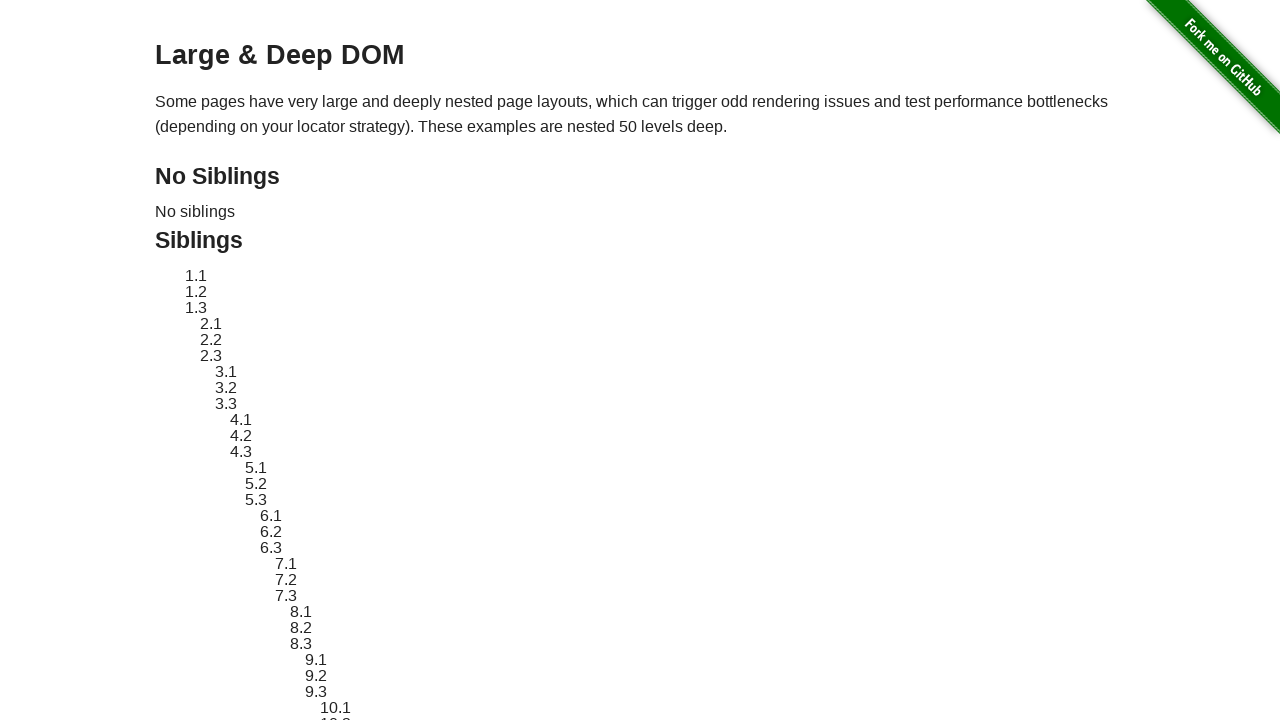

Applied red dashed border highlight style to element
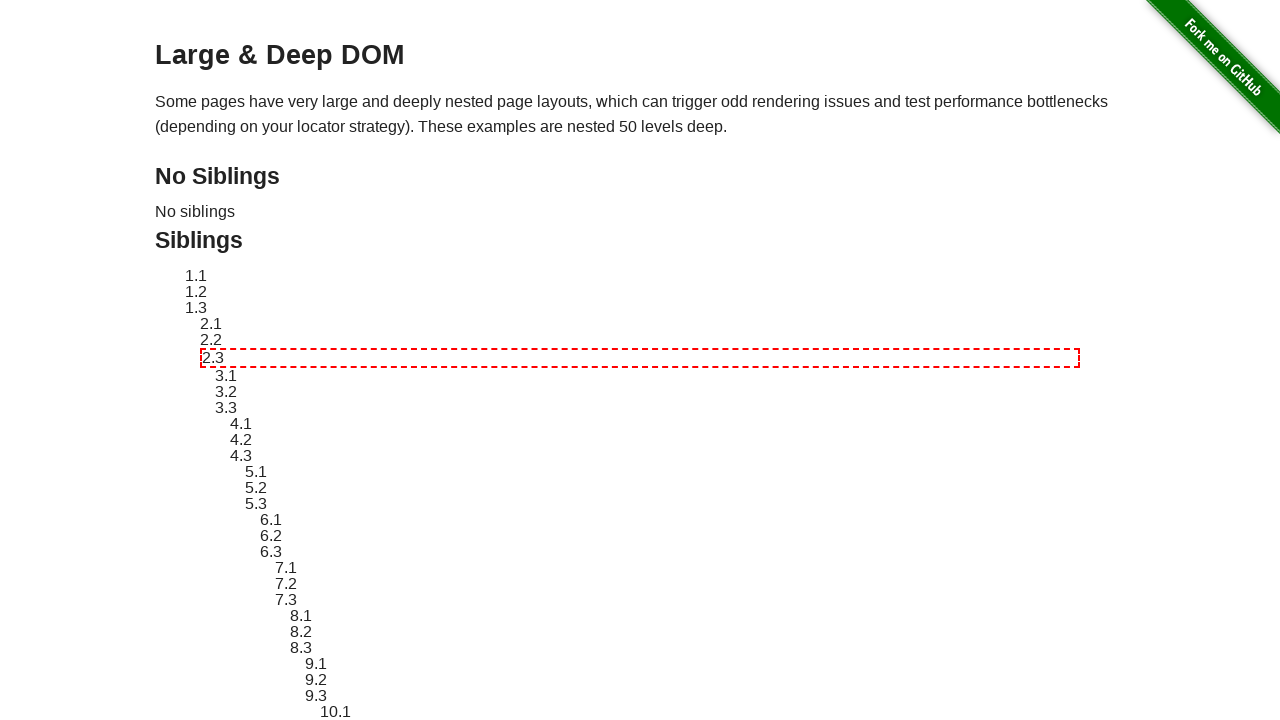

Waited 3 seconds to observe the highlight
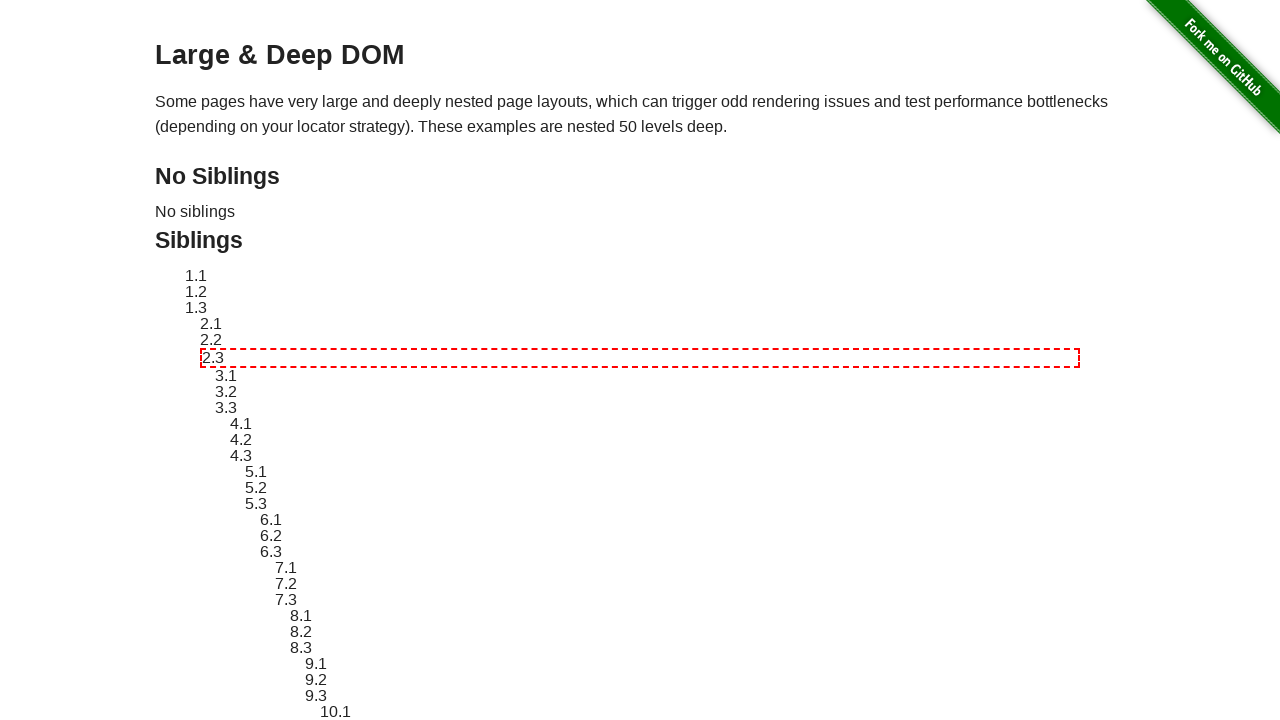

Reverted element style to original
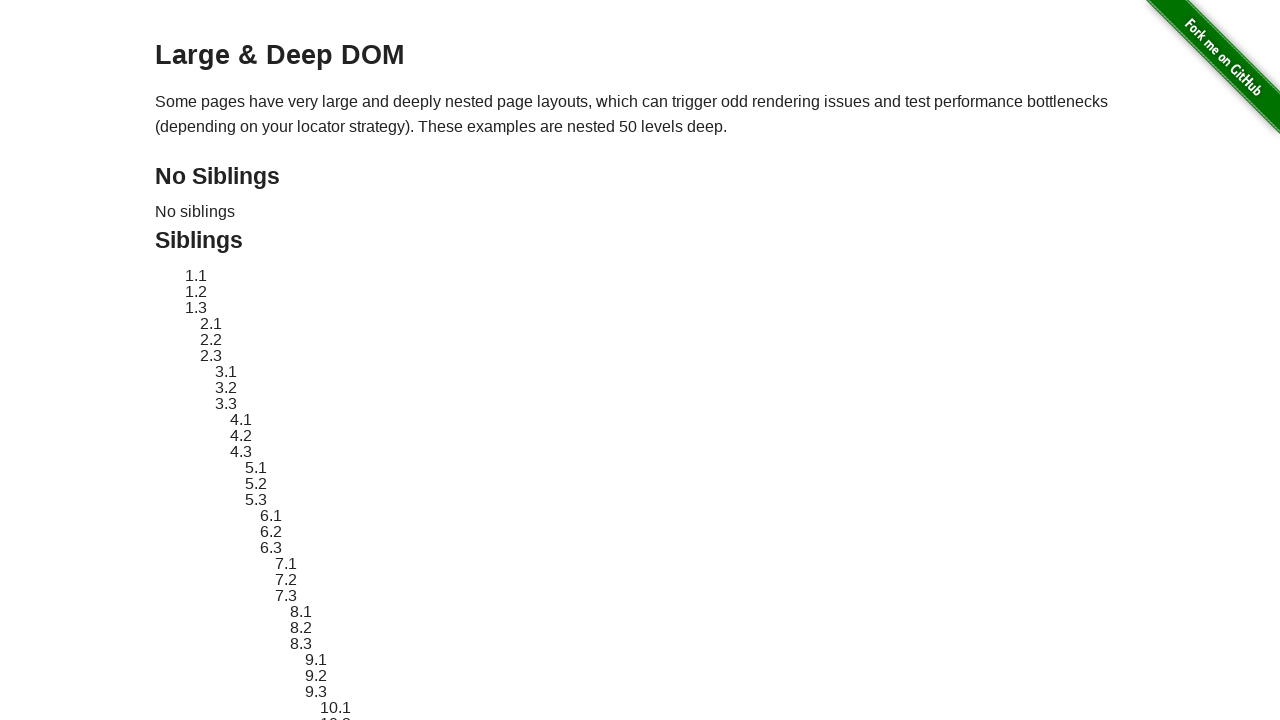

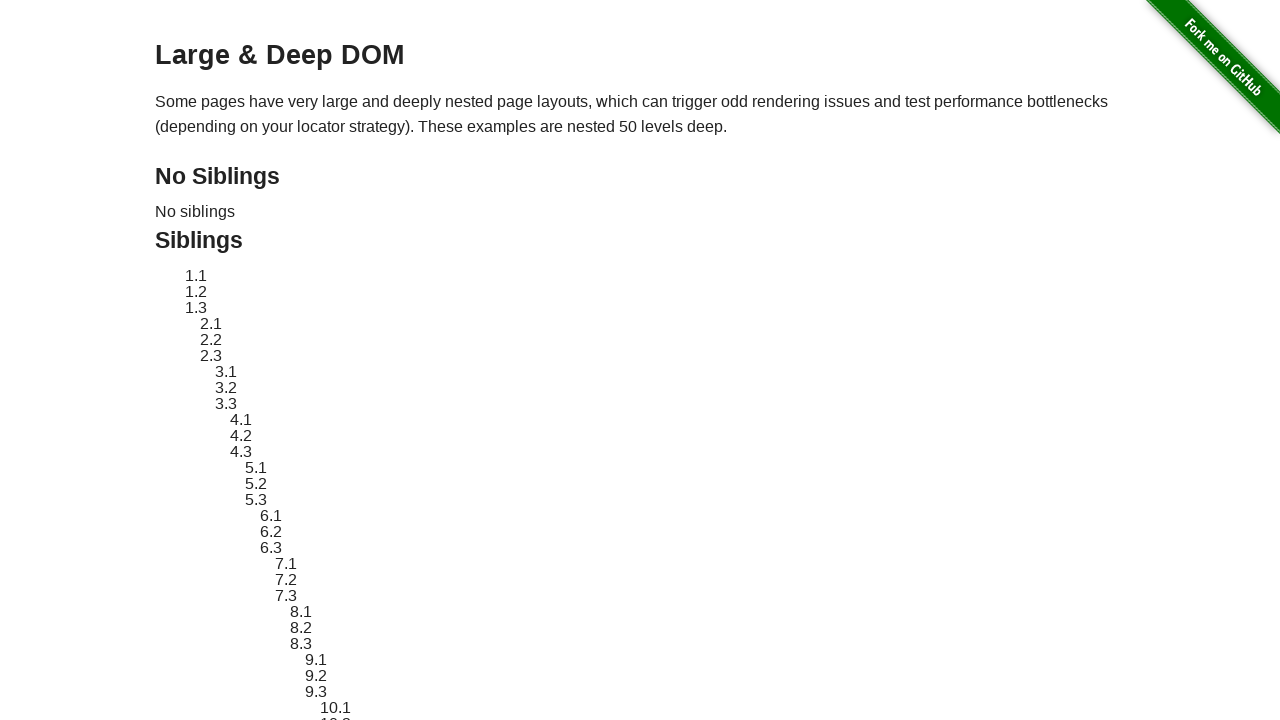